Solves a math captcha by extracting a value, calculating its result using a logarithmic formula, and submitting the answer along with checkbox selections

Starting URL: http://suninjuly.github.io/math.html

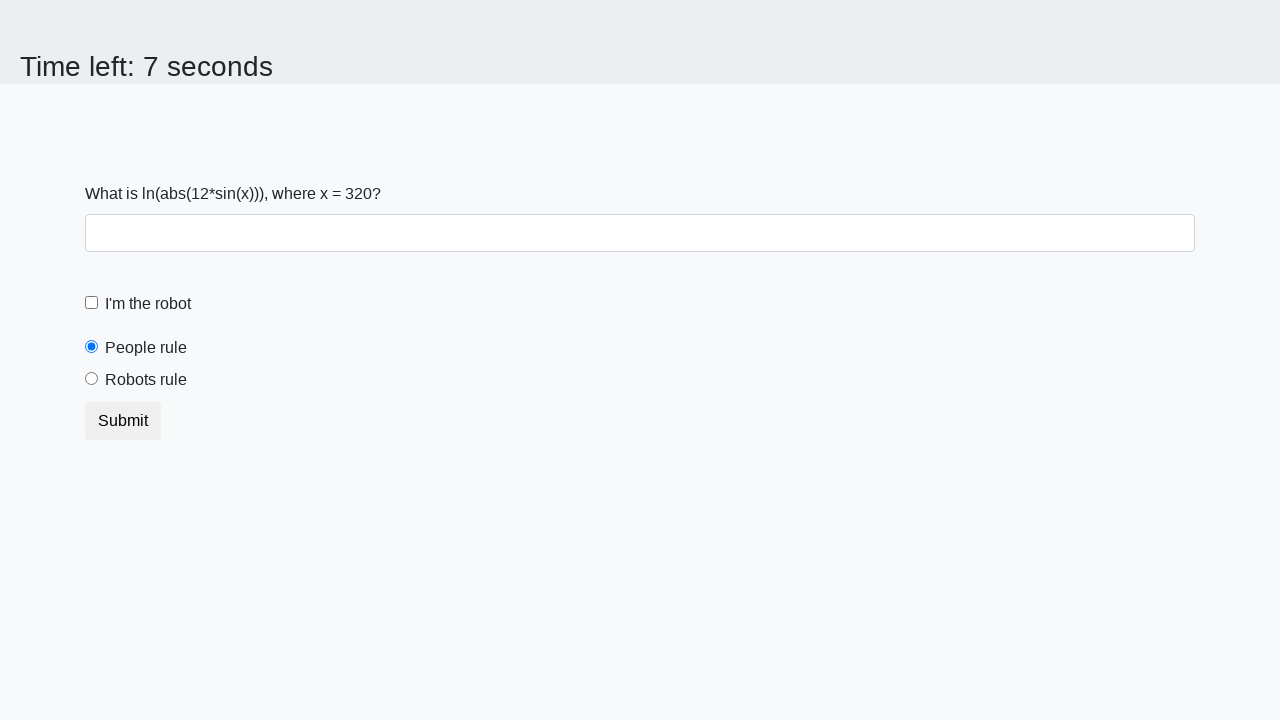

Located the input value element
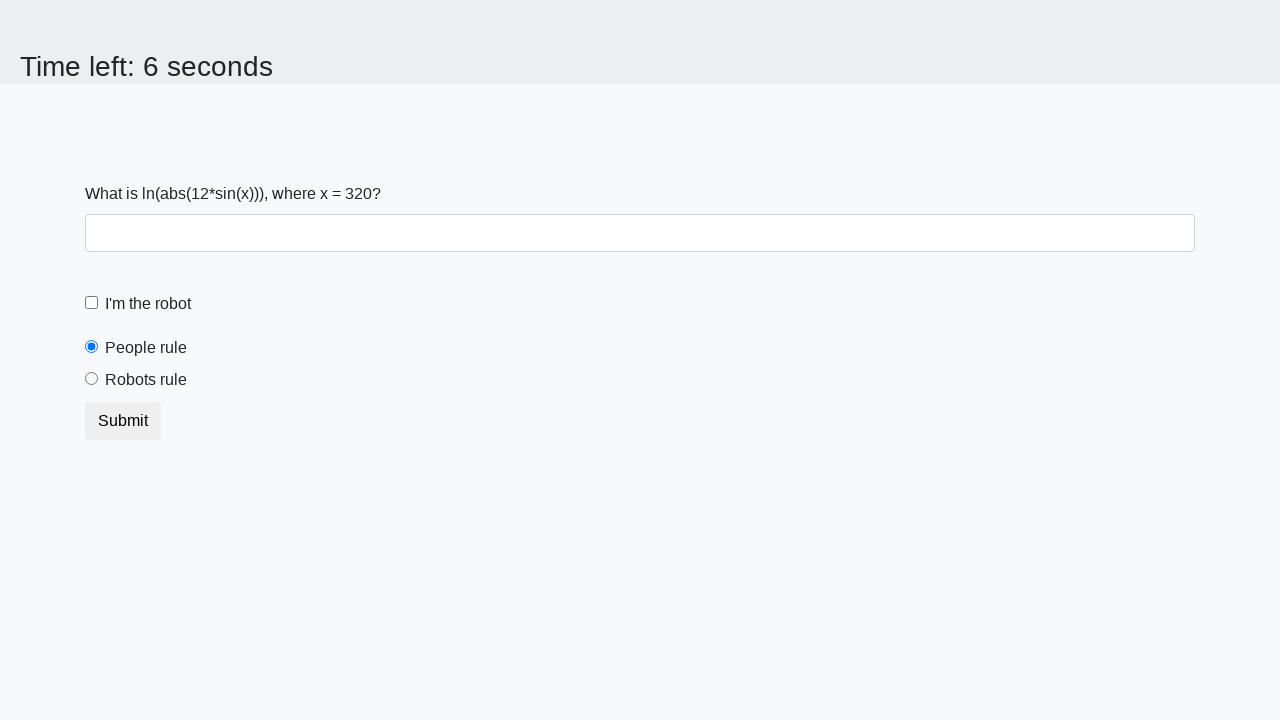

Extracted input value: 320
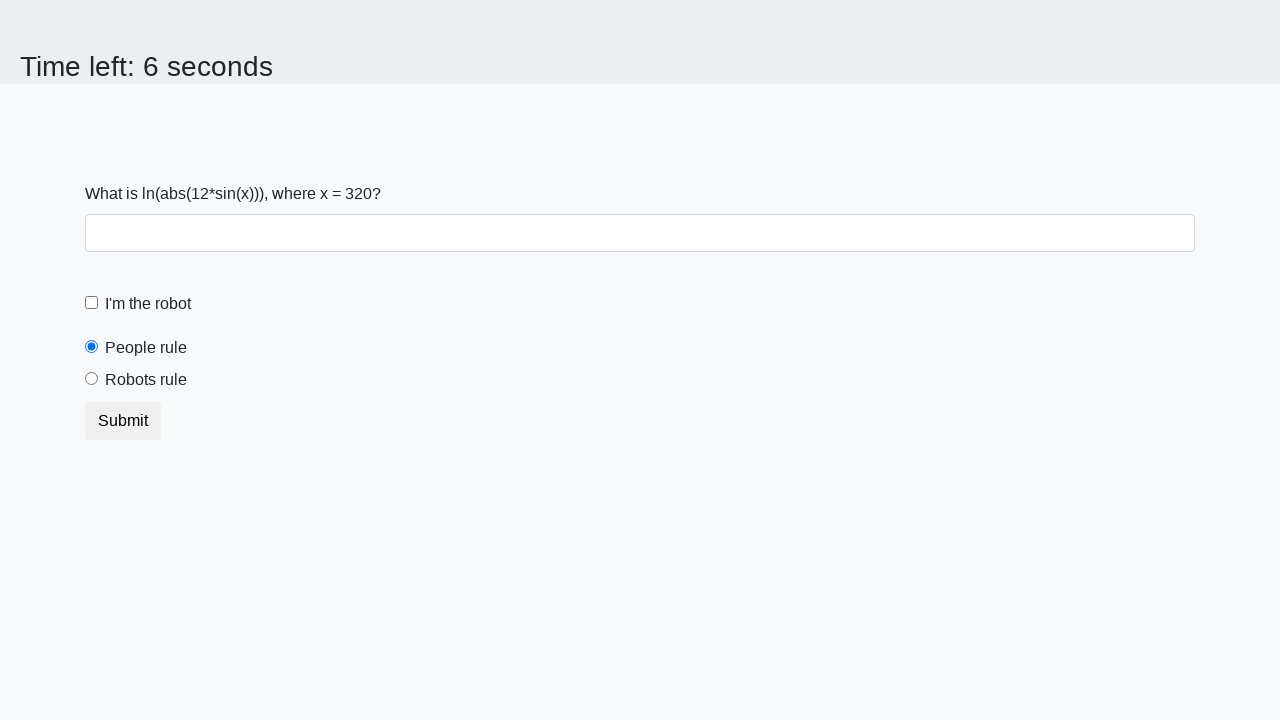

Calculated logarithmic formula result: 1.6366376501947832
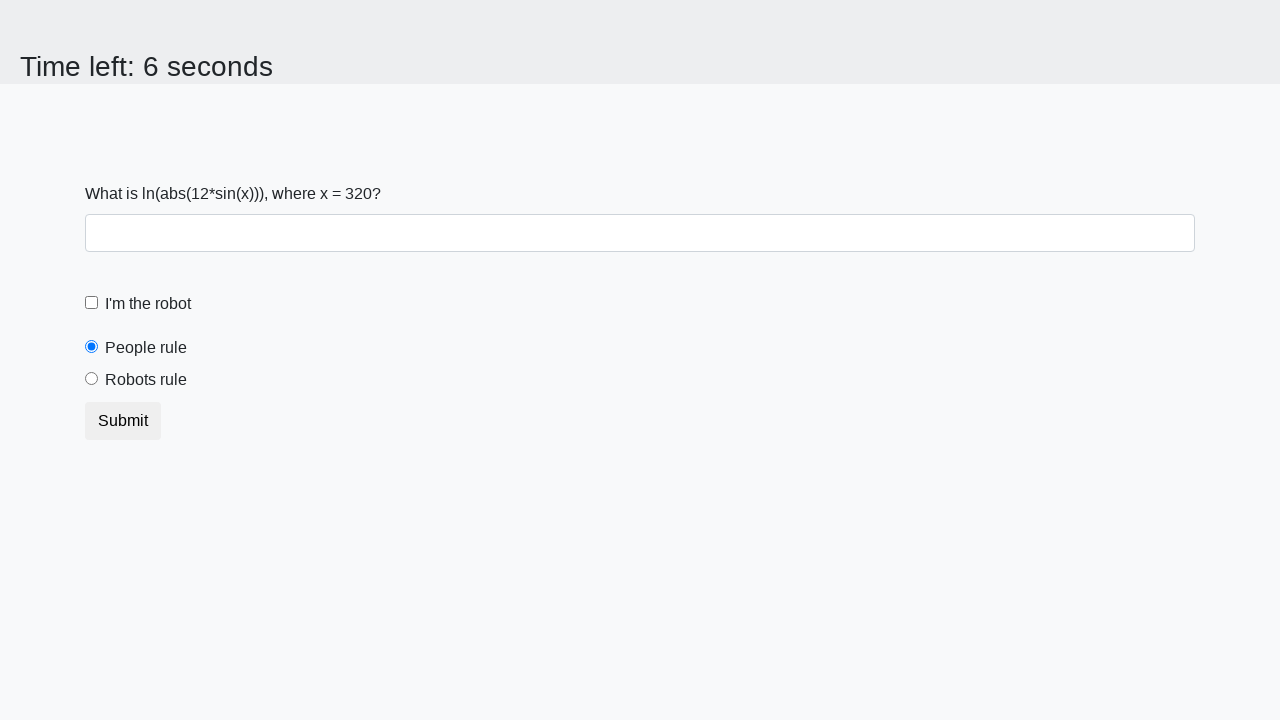

Filled answer field with calculated value on #answer
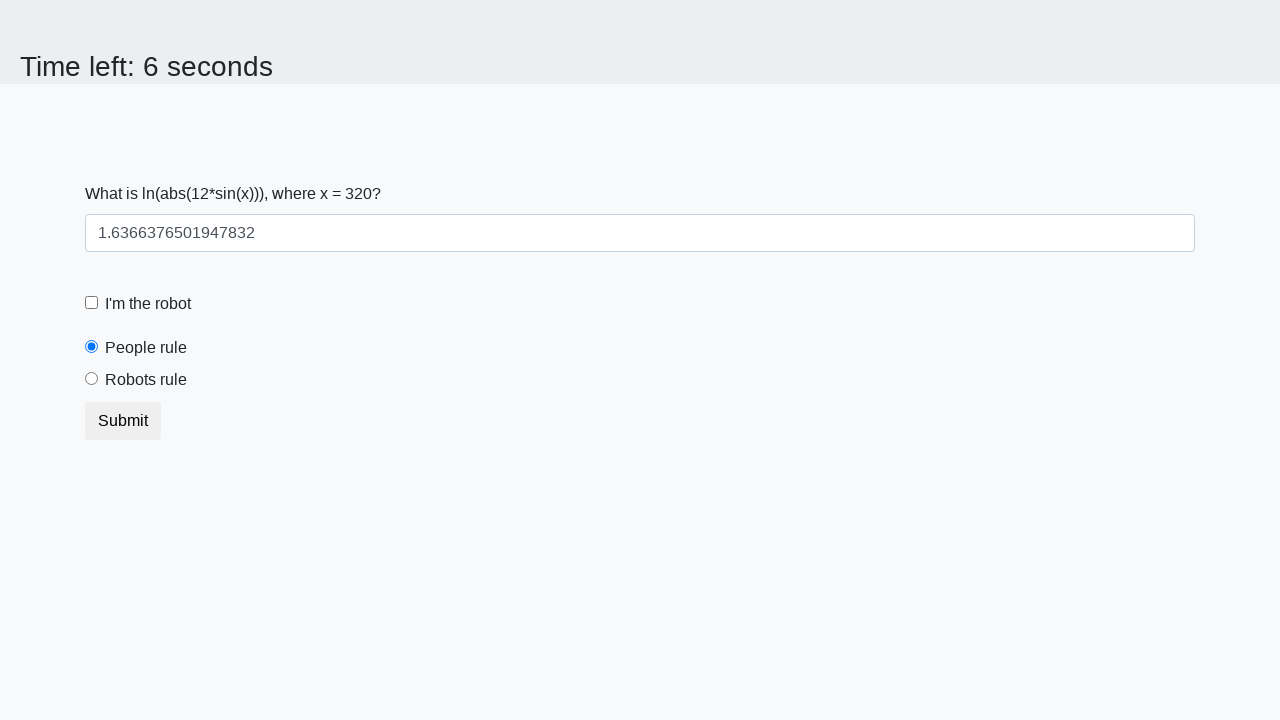

Clicked robot checkbox at (92, 303) on #robotCheckbox
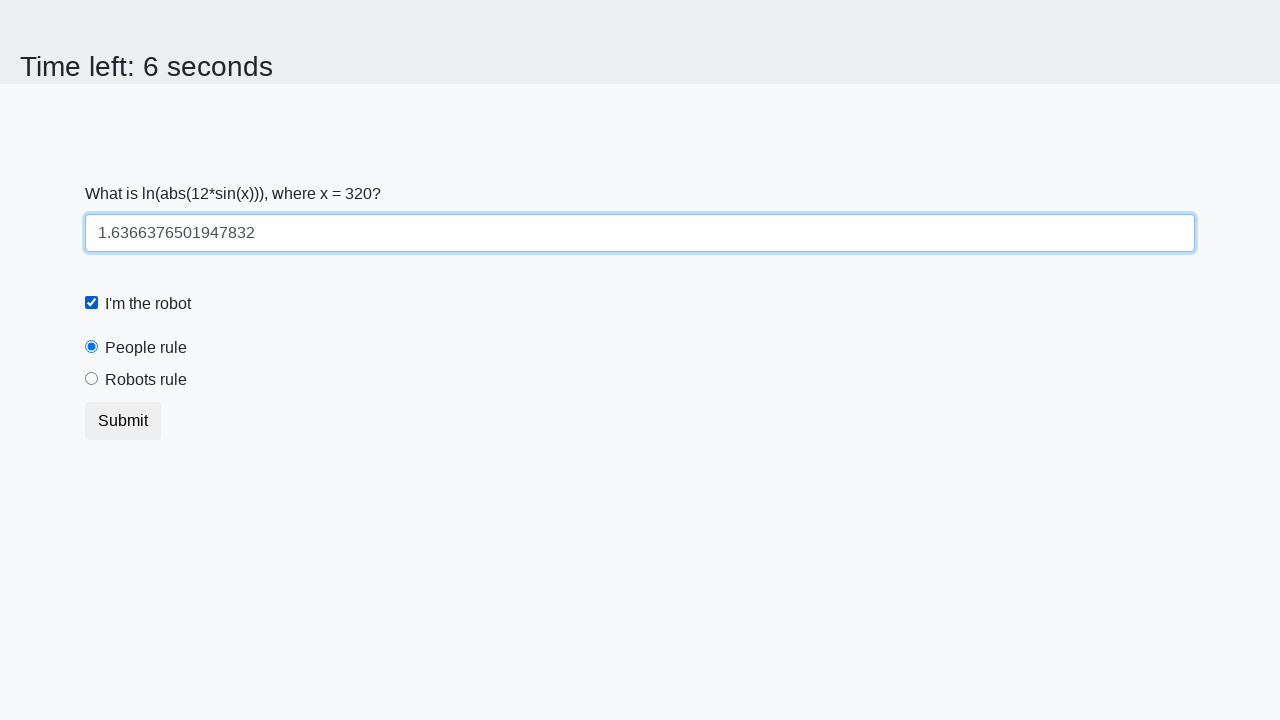

Clicked robots rule radio button at (92, 379) on #robotsRule
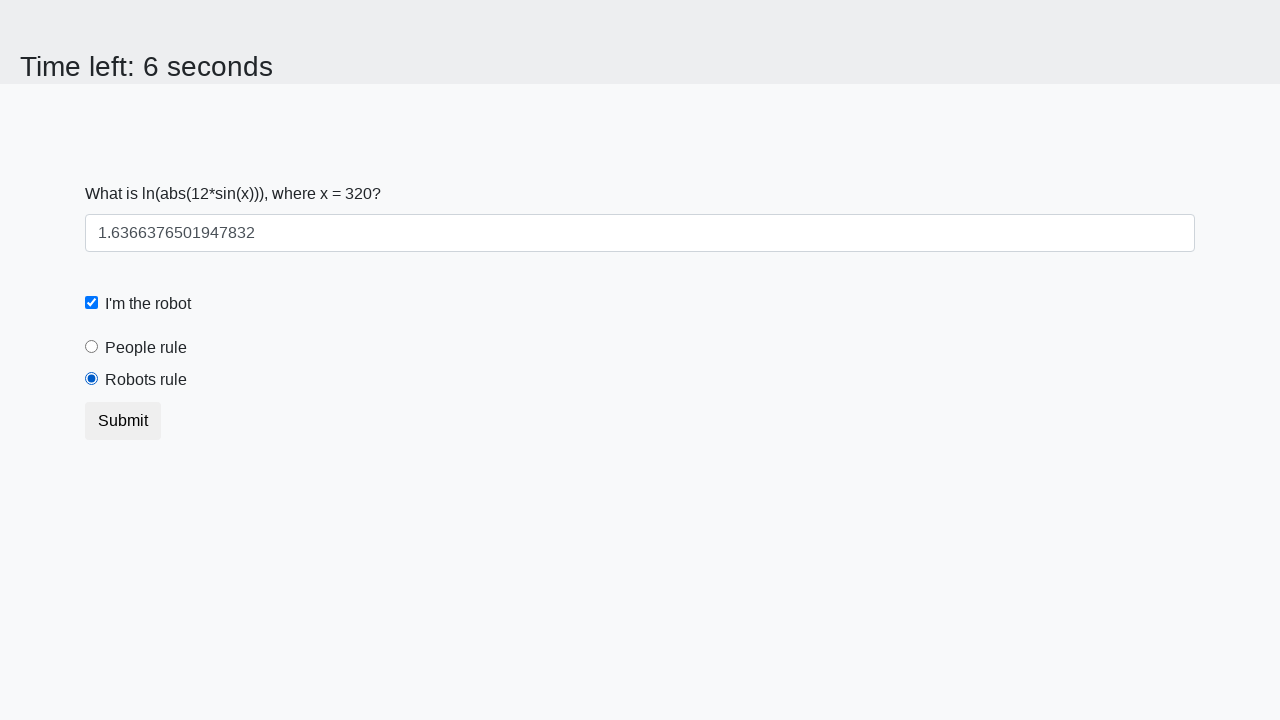

Clicked submit button to submit the form at (123, 421) on button.btn
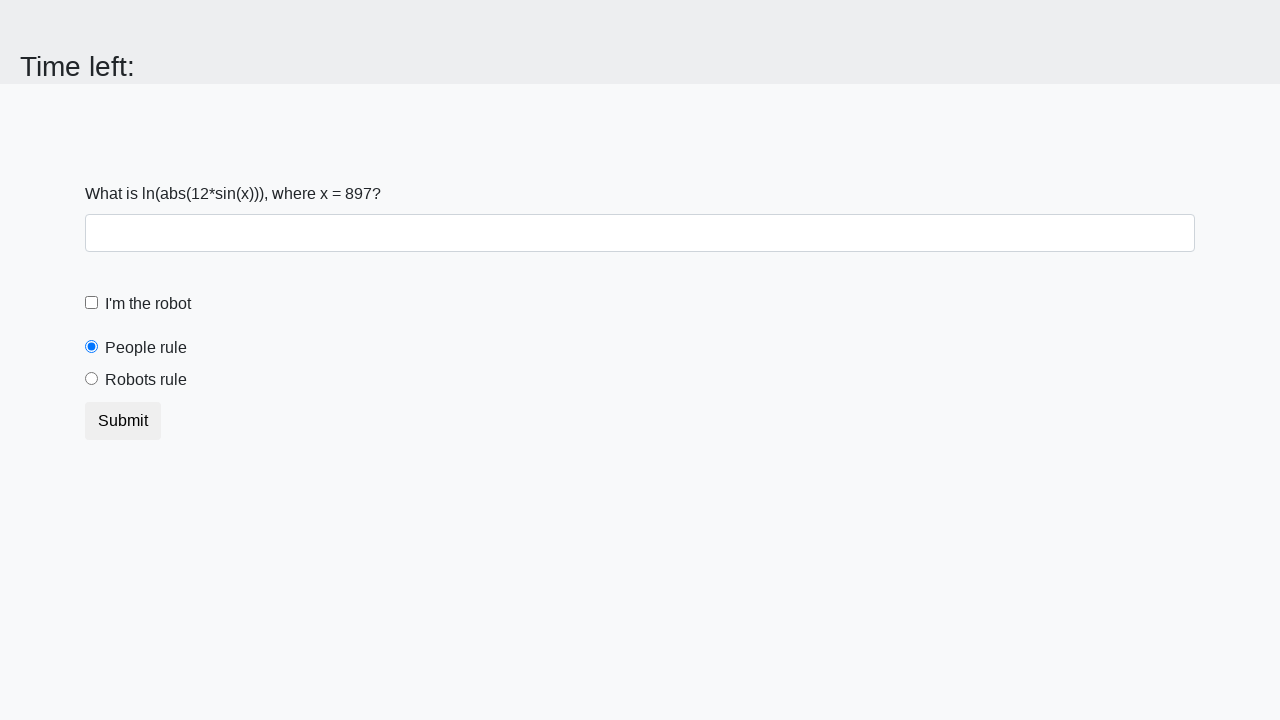

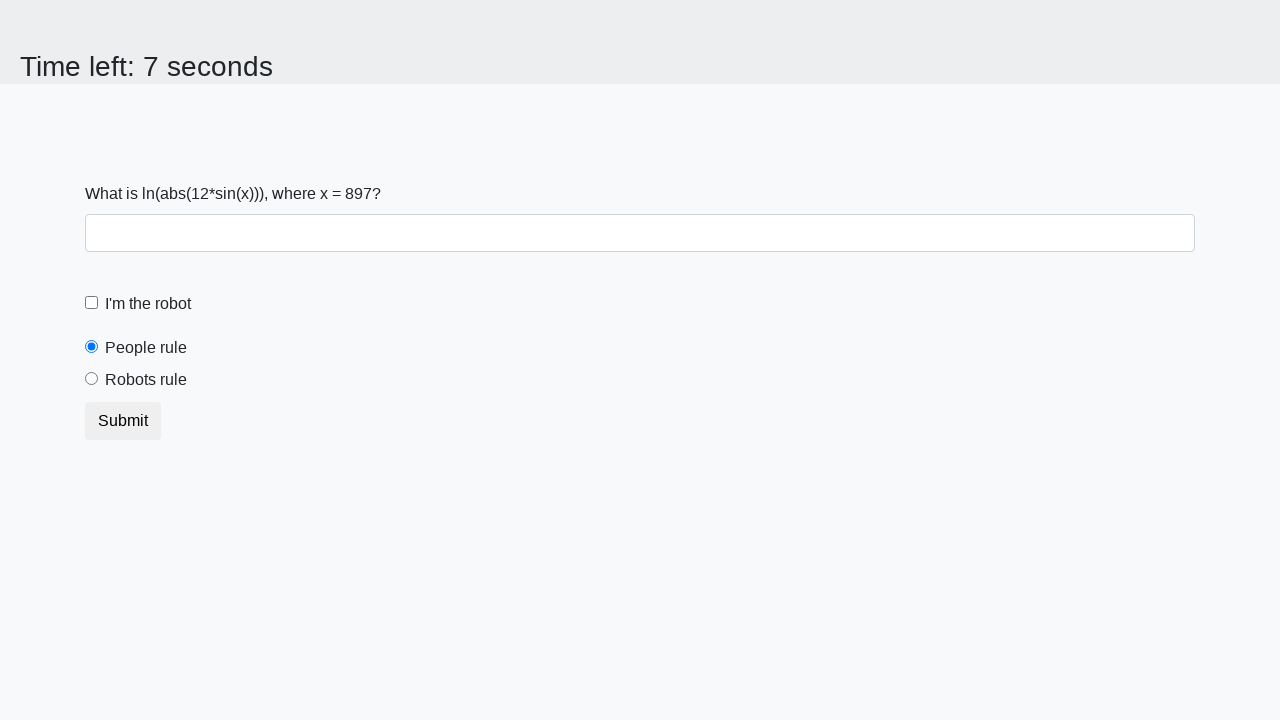